Sets the browser viewport size and navigates to the practice website

Starting URL: https://practice.cydeo.com/

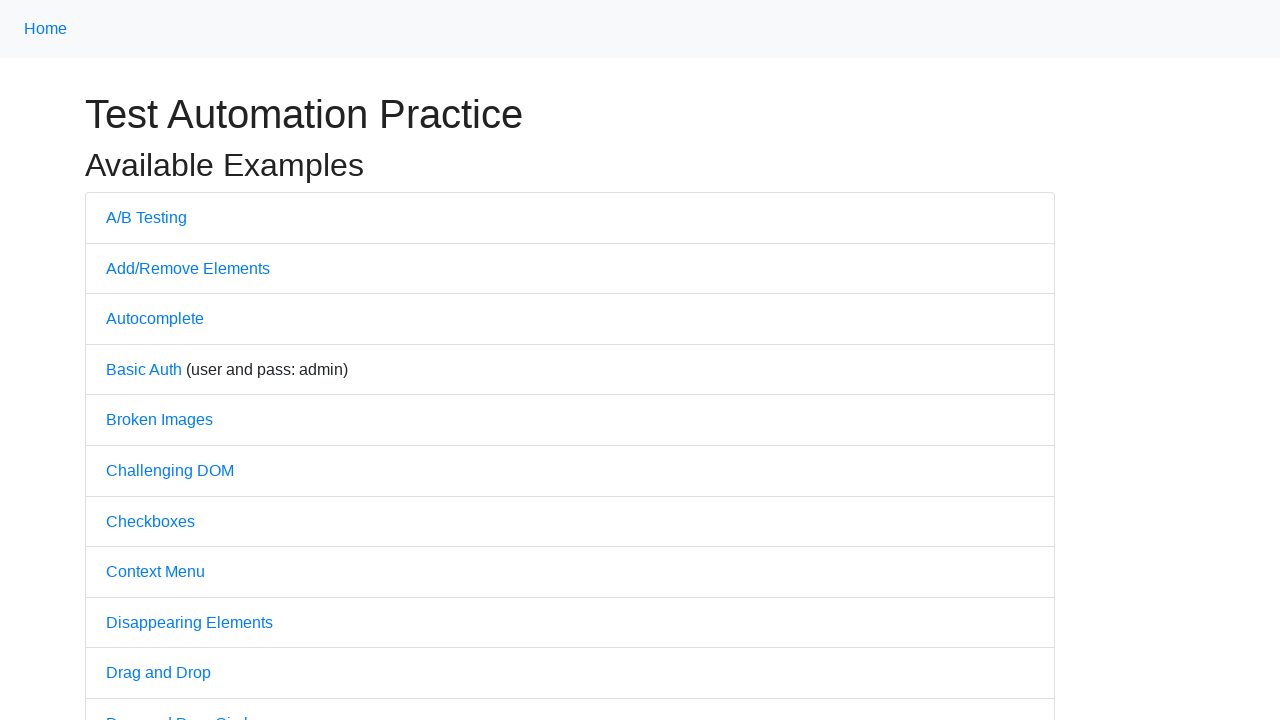

Set browser viewport size to 1850x1080
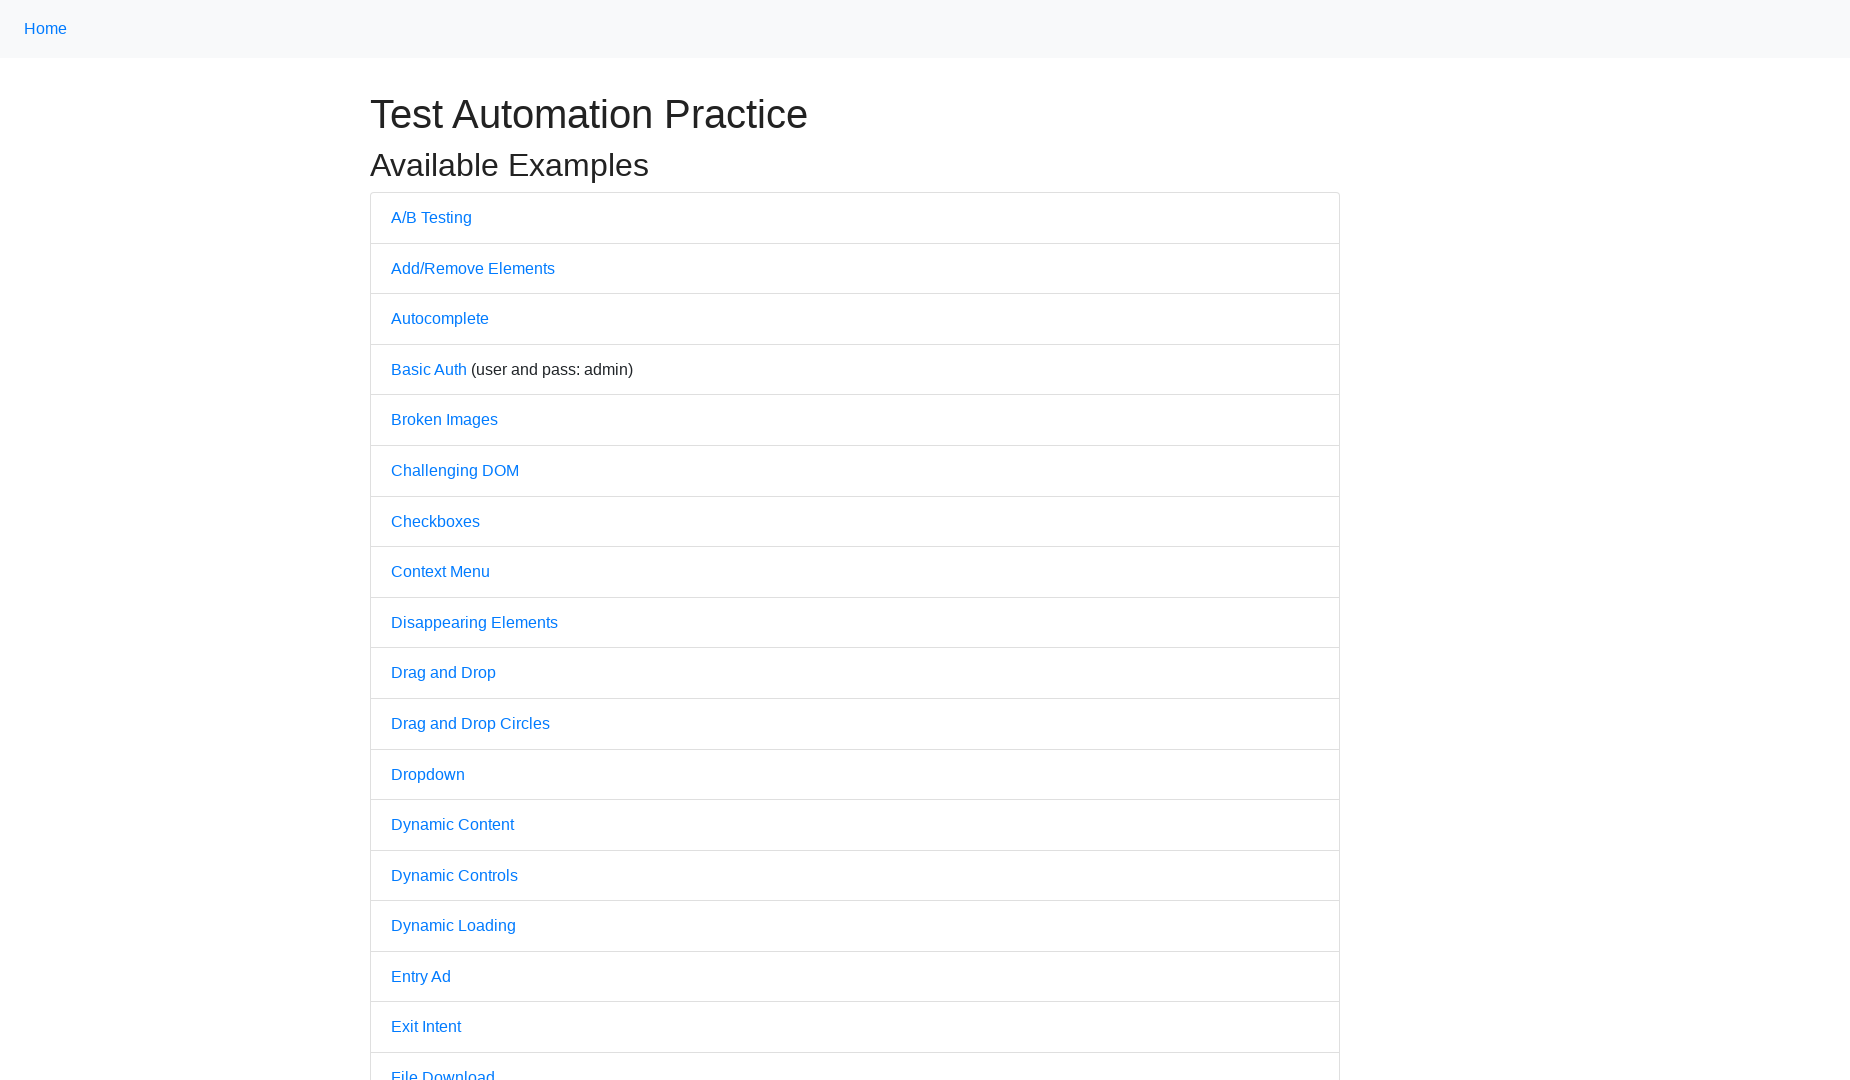

Navigated to https://practice.cydeo.com/
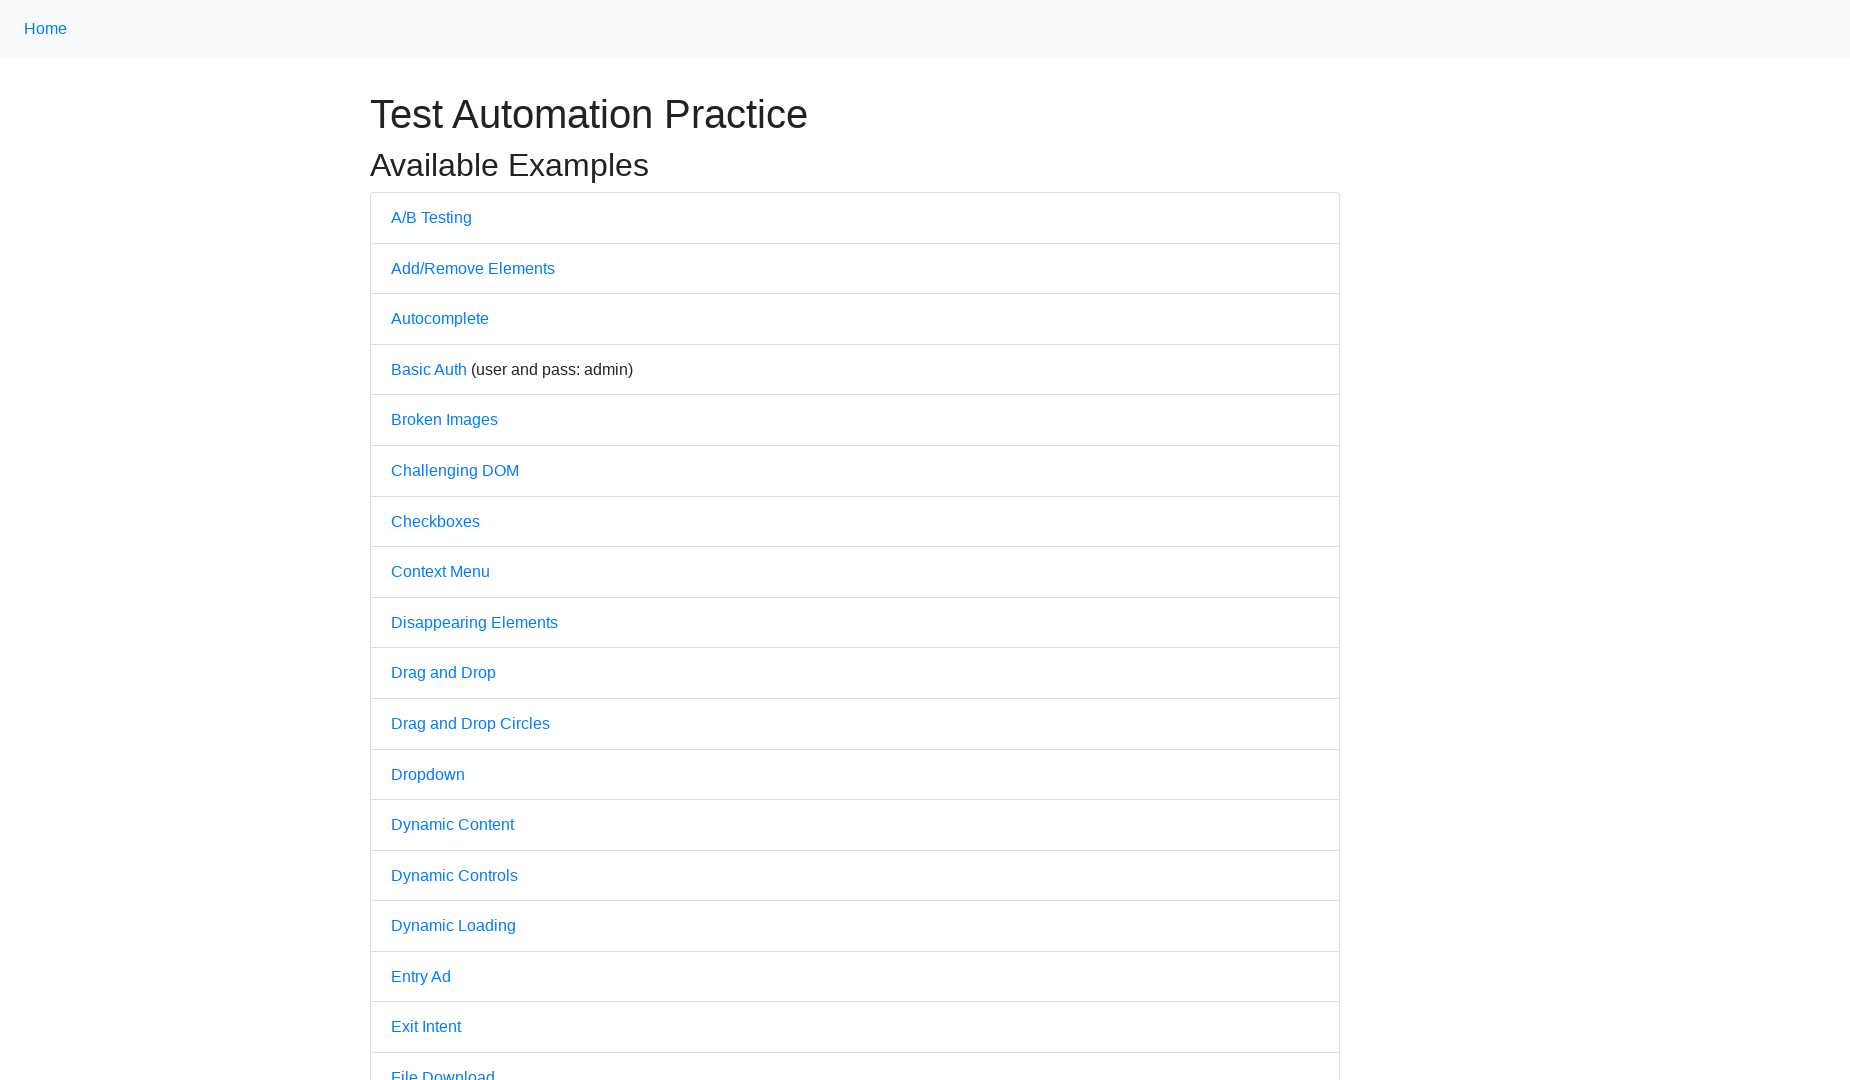

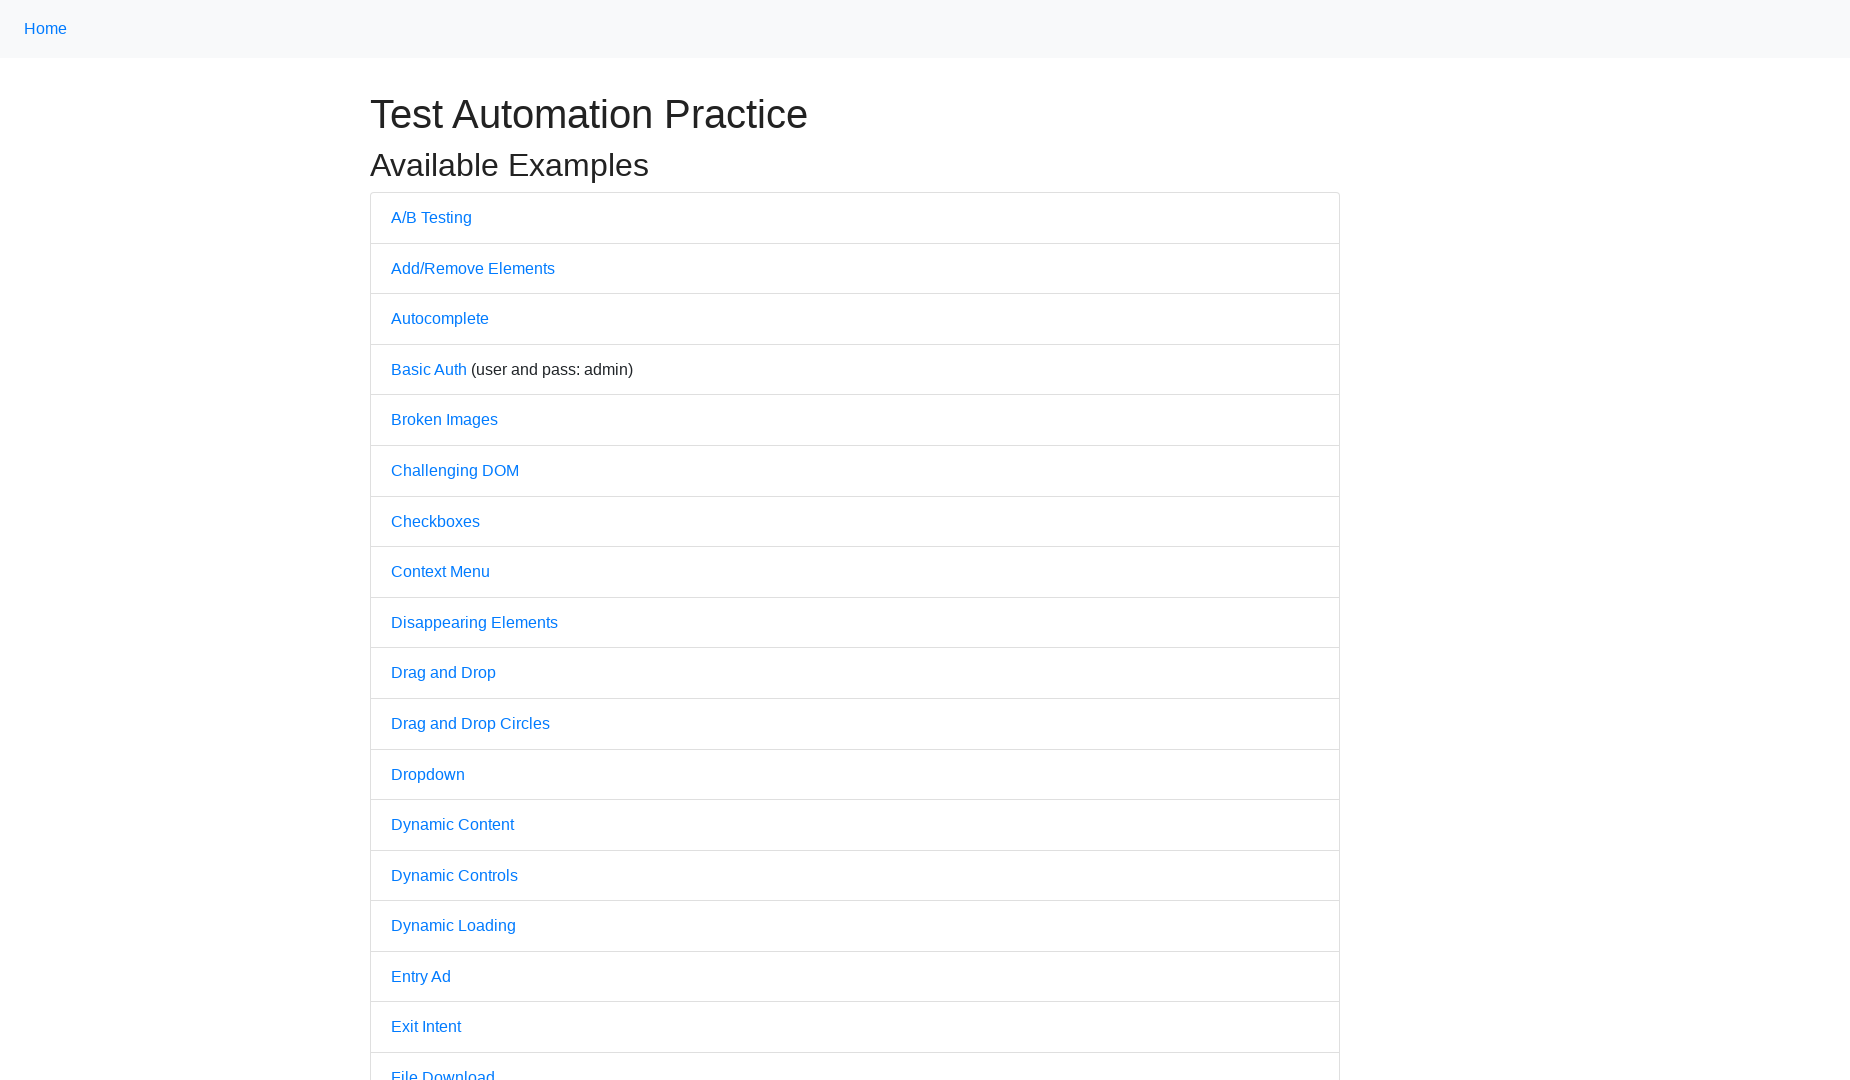